Tests the Colombian Registraduría death records lookup by entering a NUIP (identification number) in the search field, clicking the search button, and verifying that results are displayed.

Starting URL: https://defunciones.registraduria.gov.co/

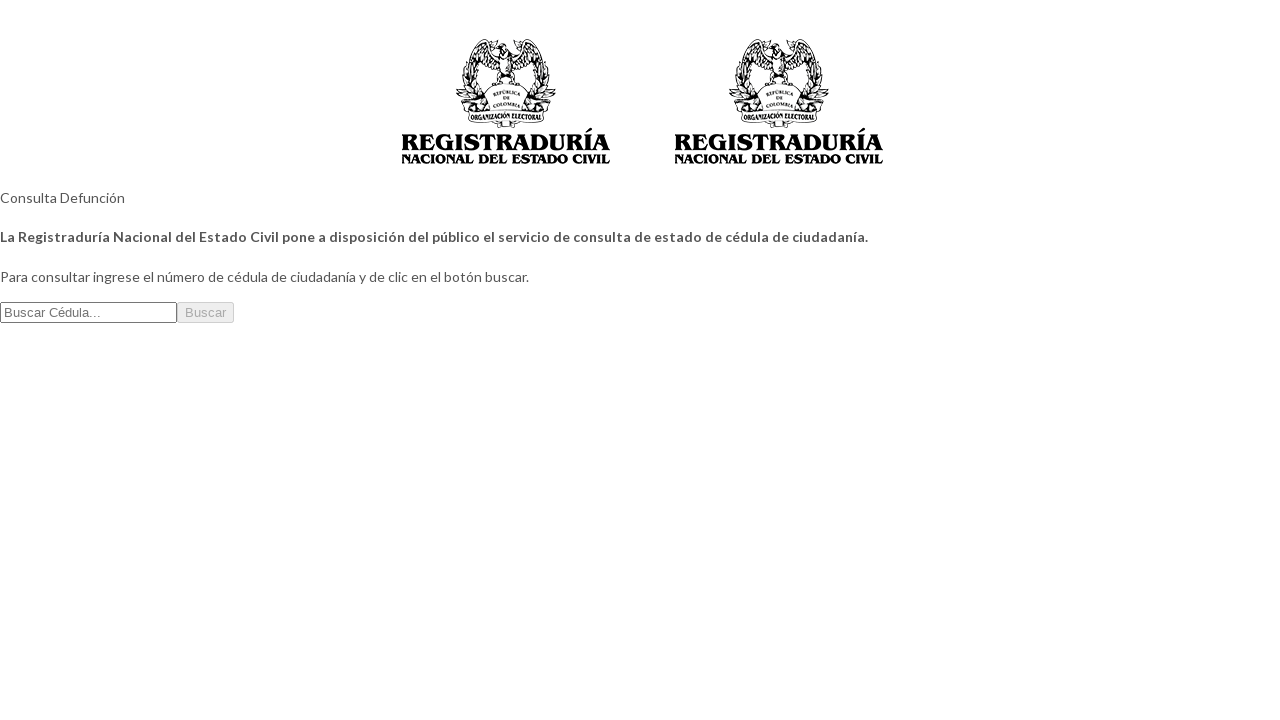

Waited for NUIP input field to become visible
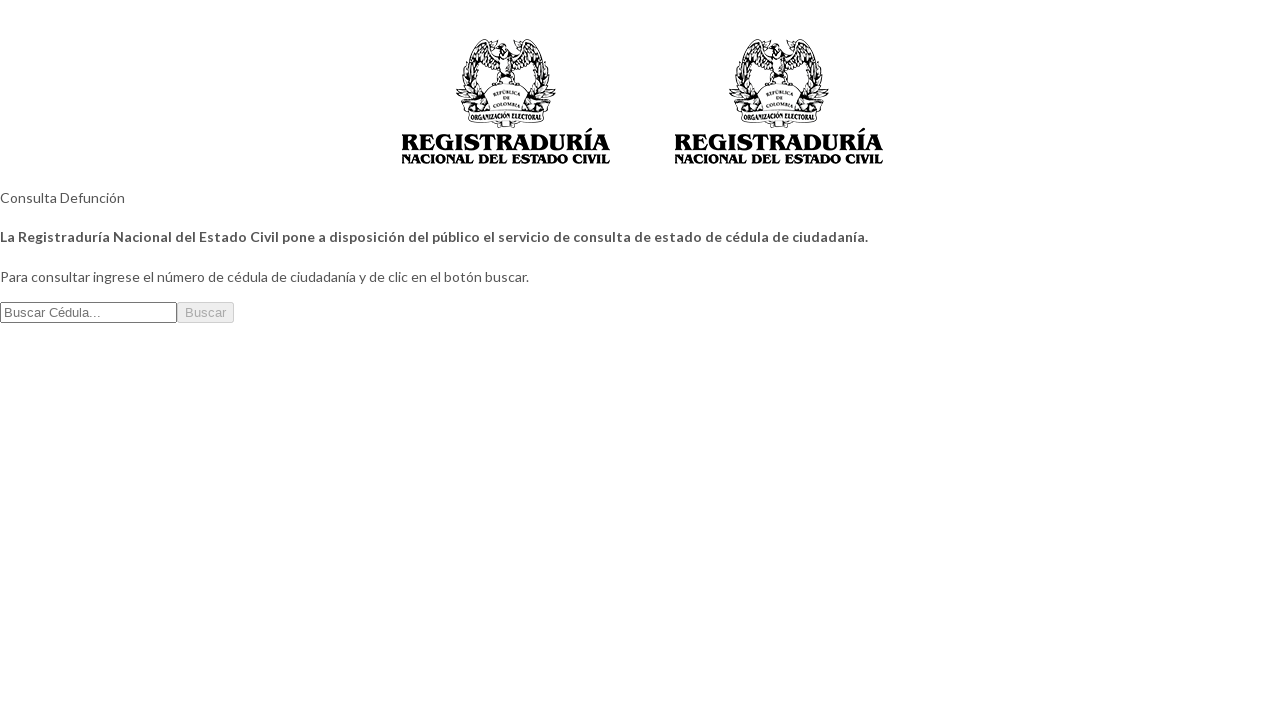

Filled NUIP field with identification number '1023456789' on //*[@id="nuip"]
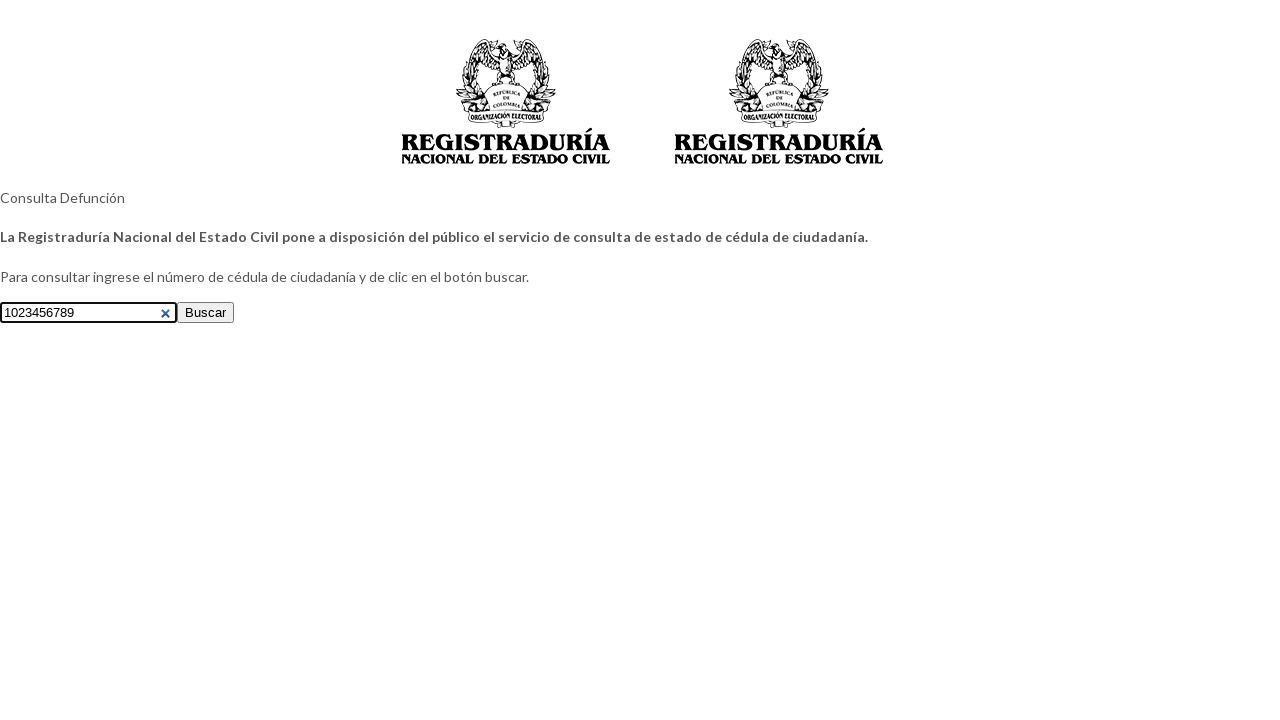

Clicked search button to query Registraduría death records at (206, 312) on xpath=//*[@id="content"]/div/div/div/div/div[2]/form/div/button
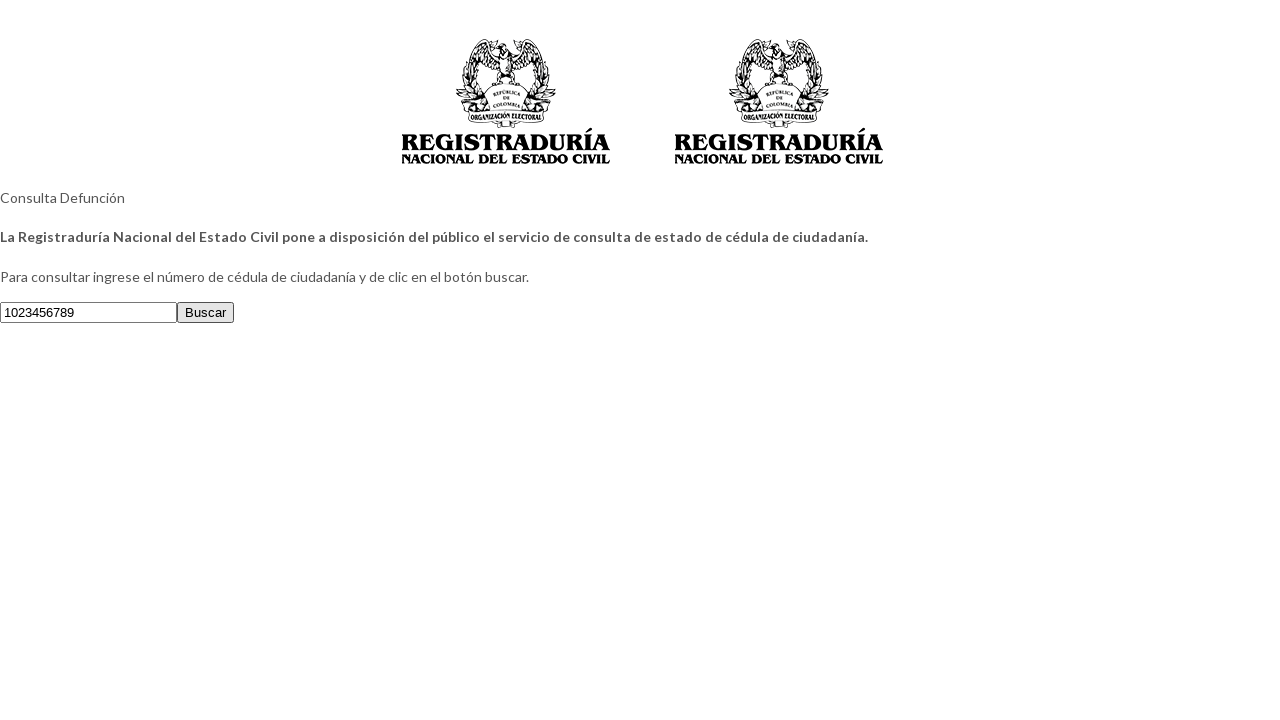

Search results loaded and became visible
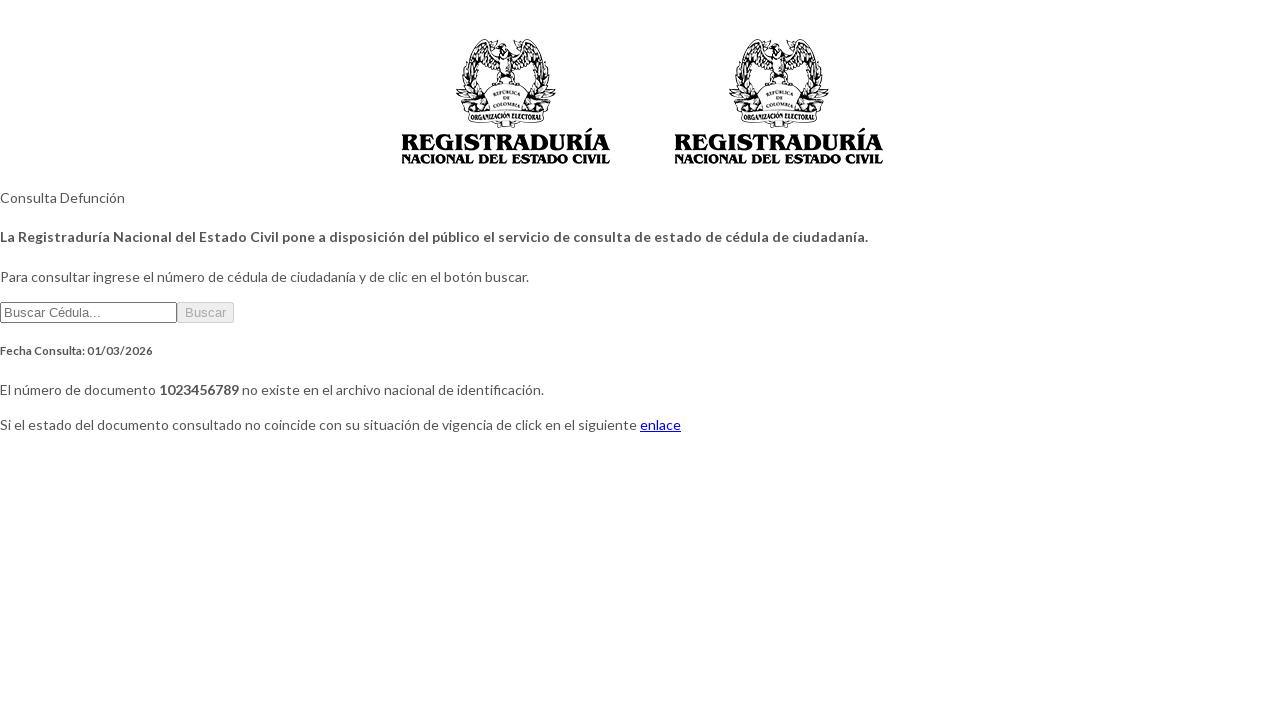

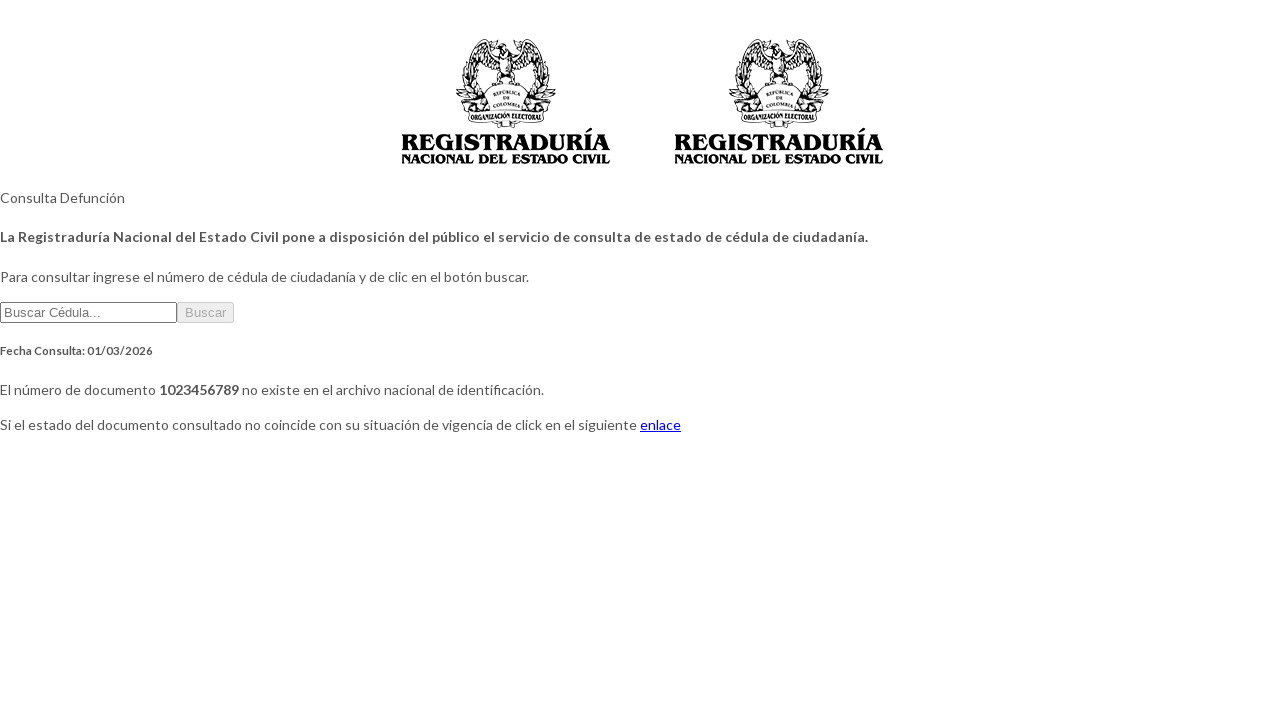